Tests that clicking Clear completed removes completed items from the list

Starting URL: https://demo.playwright.dev/todomvc

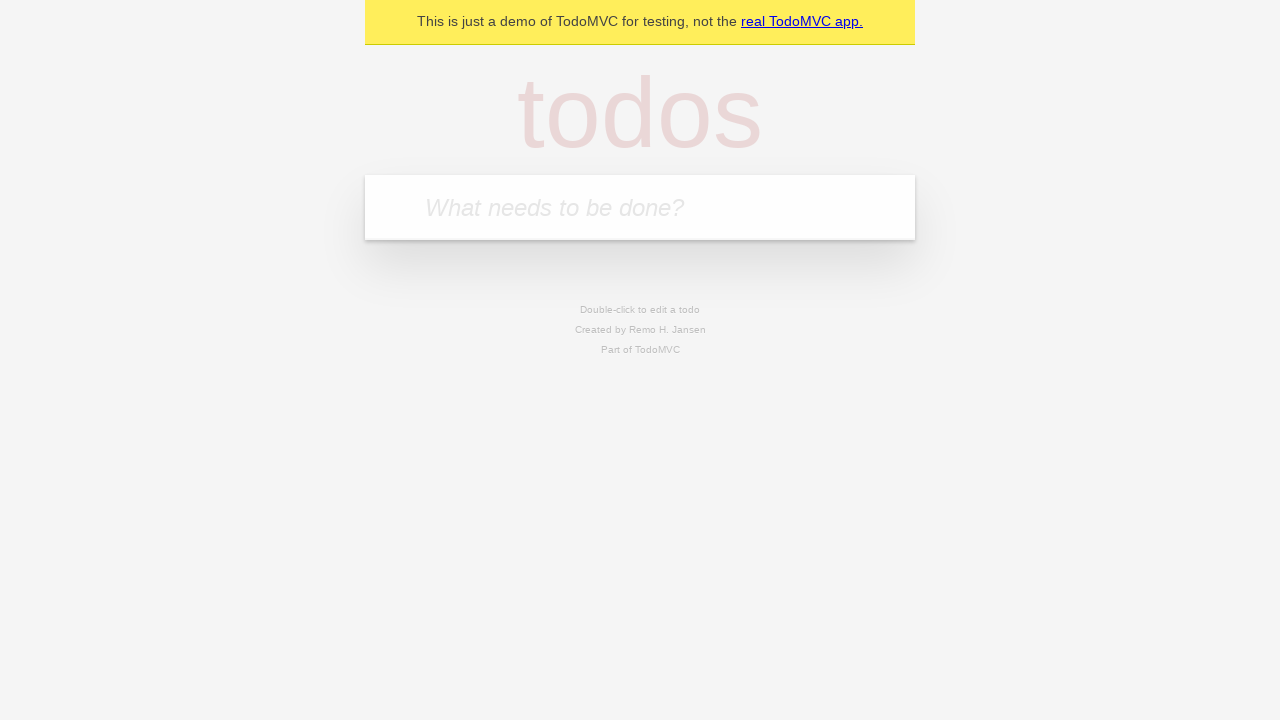

Filled todo input with 'buy some cheese' on internal:attr=[placeholder="What needs to be done?"i]
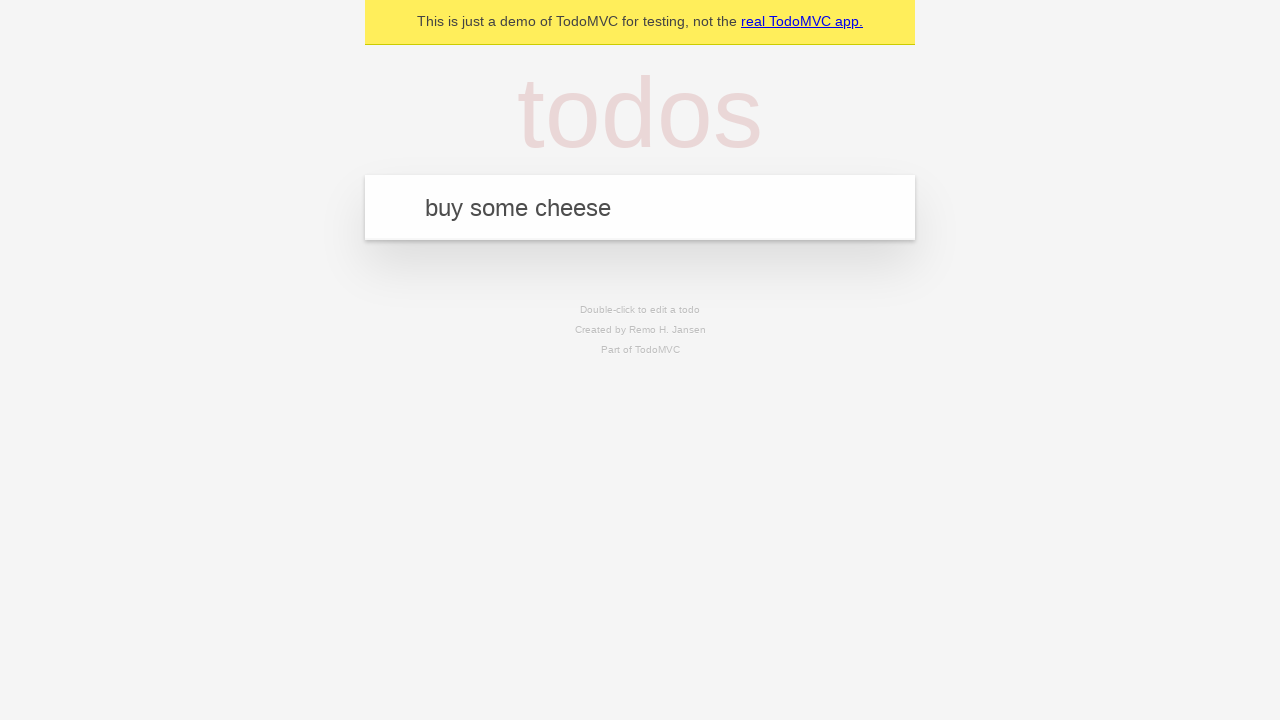

Pressed Enter to add first todo item on internal:attr=[placeholder="What needs to be done?"i]
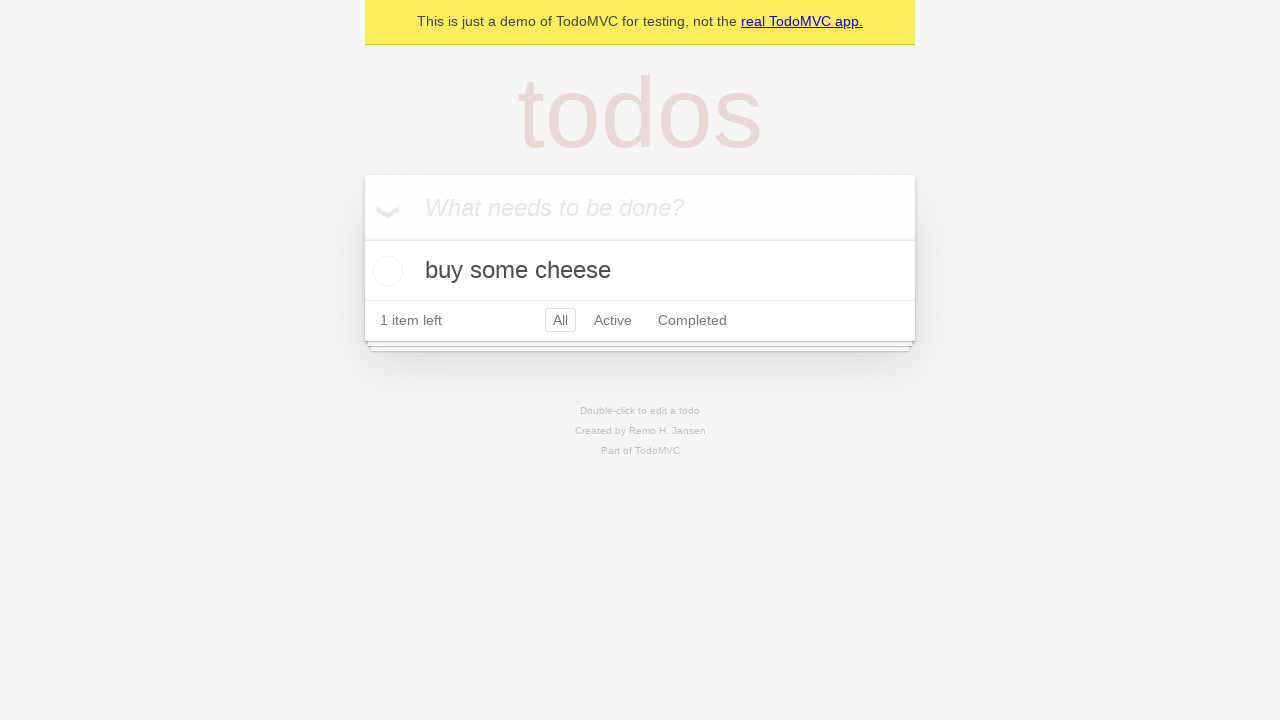

Filled todo input with 'feed the cat' on internal:attr=[placeholder="What needs to be done?"i]
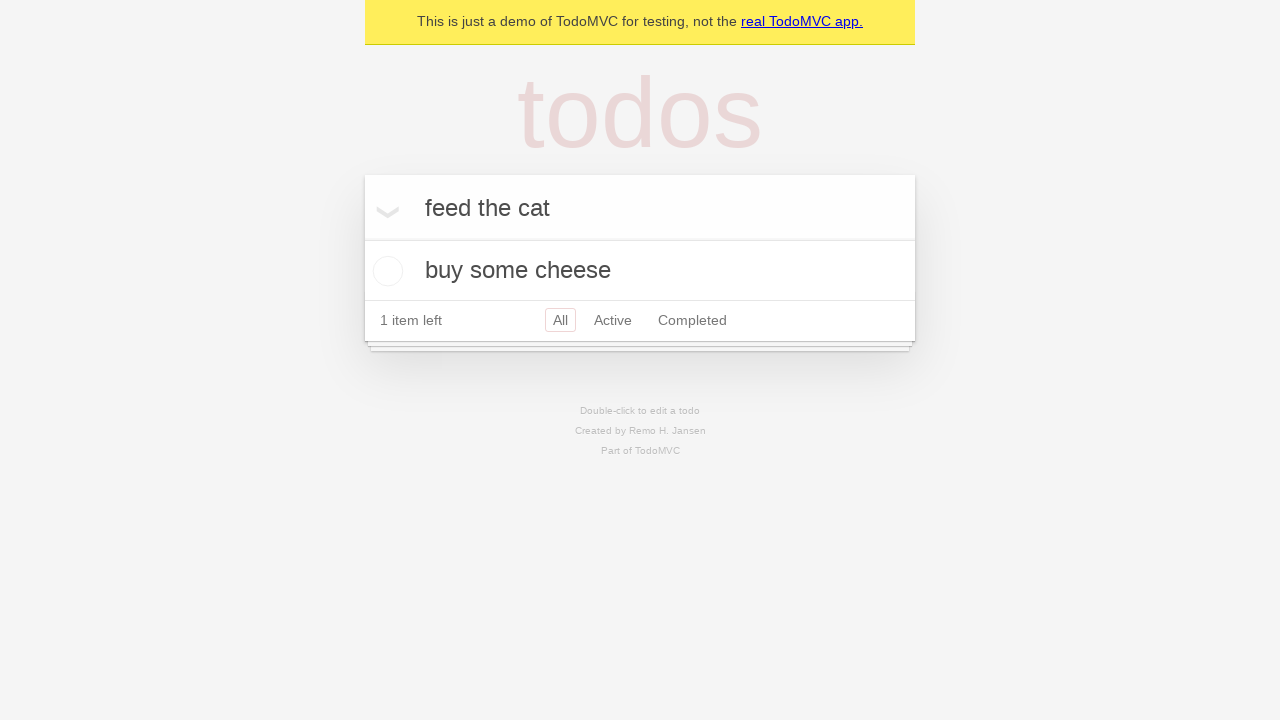

Pressed Enter to add second todo item on internal:attr=[placeholder="What needs to be done?"i]
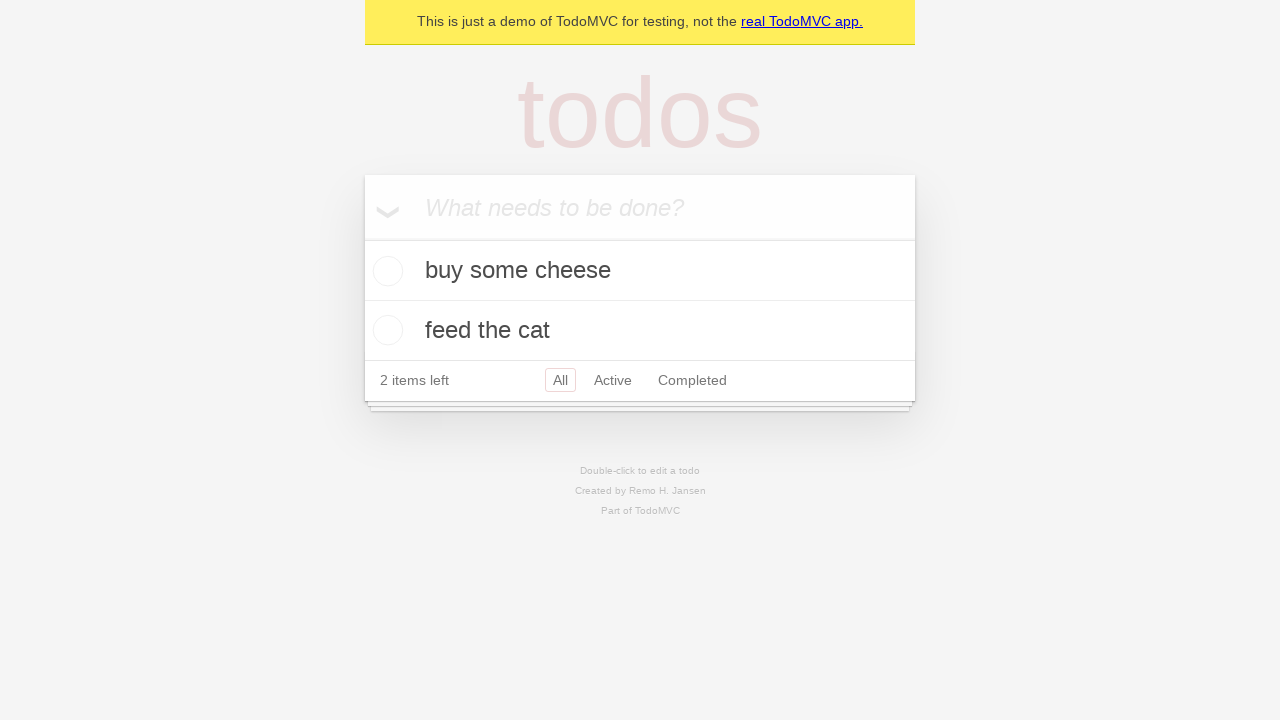

Filled todo input with 'book a doctors appointment' on internal:attr=[placeholder="What needs to be done?"i]
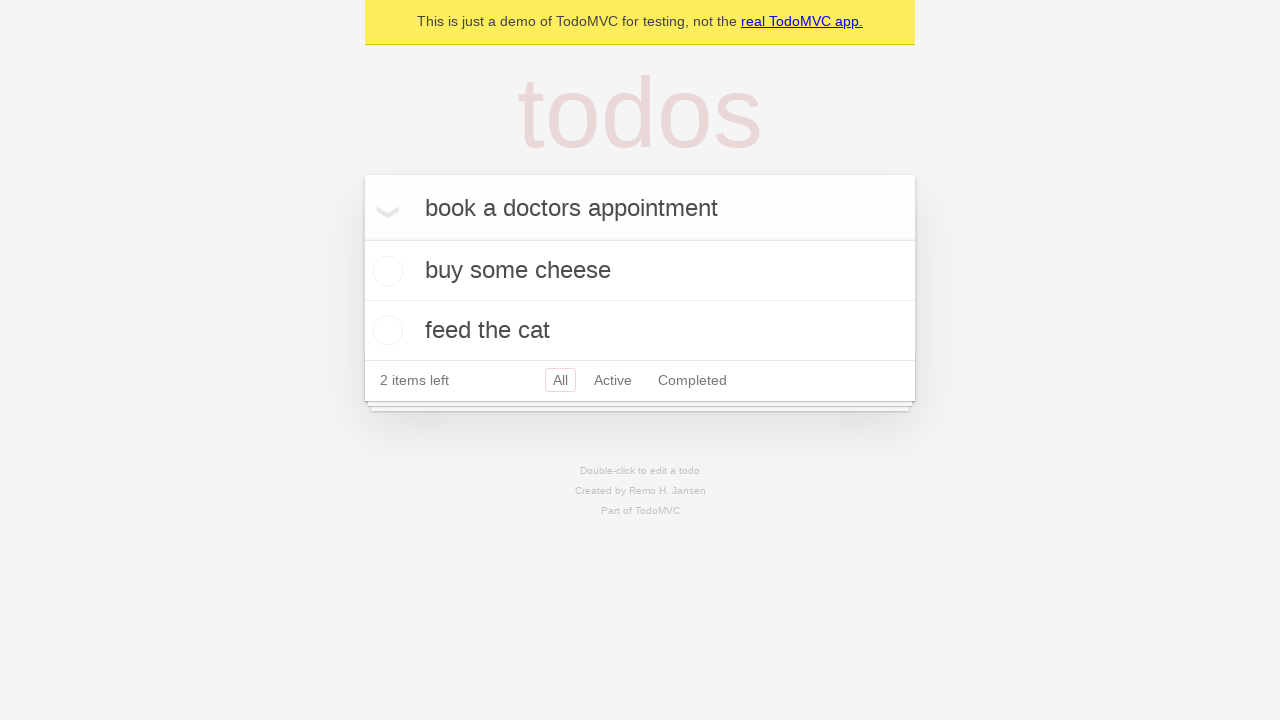

Pressed Enter to add third todo item on internal:attr=[placeholder="What needs to be done?"i]
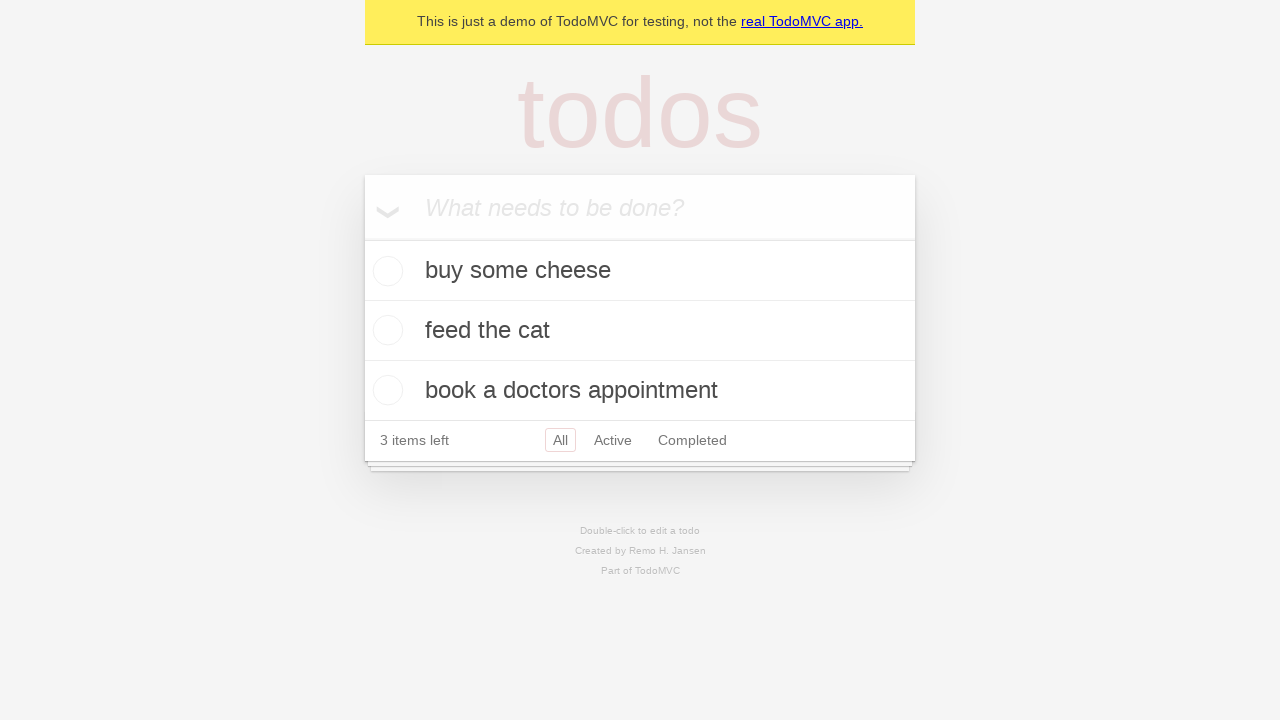

Checked second todo item as completed at (385, 330) on internal:testid=[data-testid="todo-item"s] >> nth=1 >> internal:role=checkbox
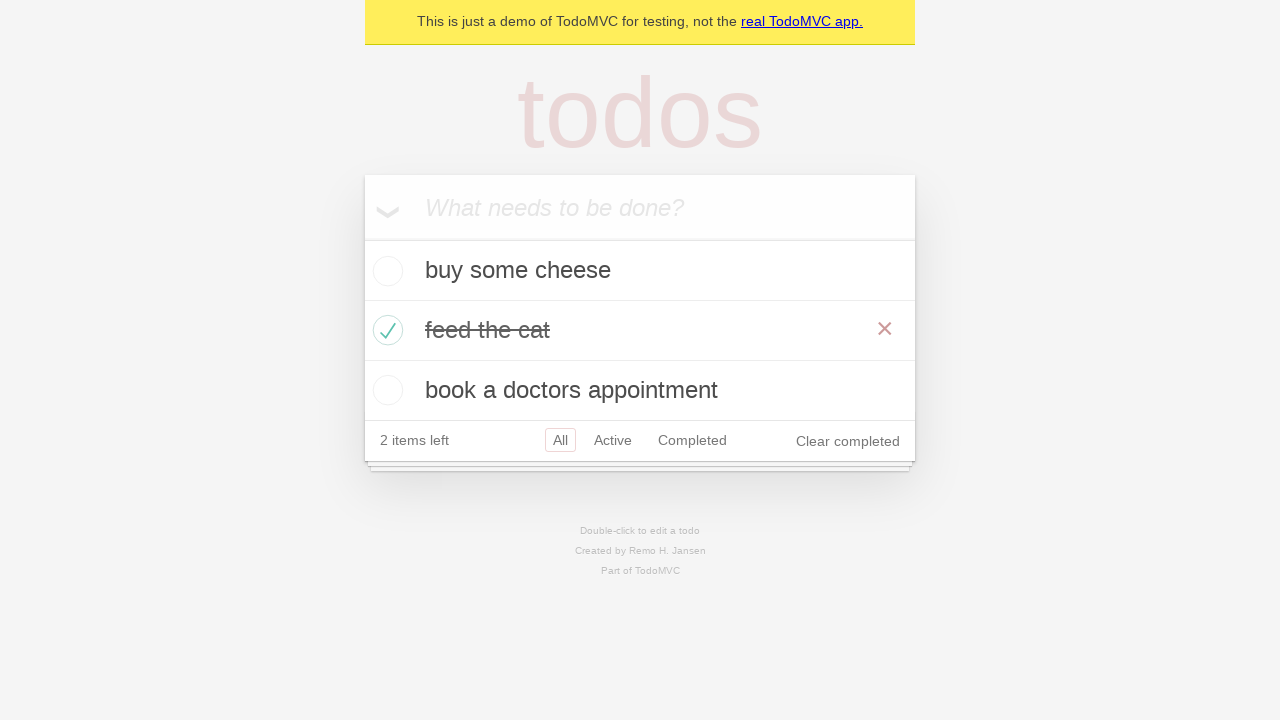

Clicked 'Clear completed' button to remove completed items at (848, 441) on internal:role=button[name="Clear completed"i]
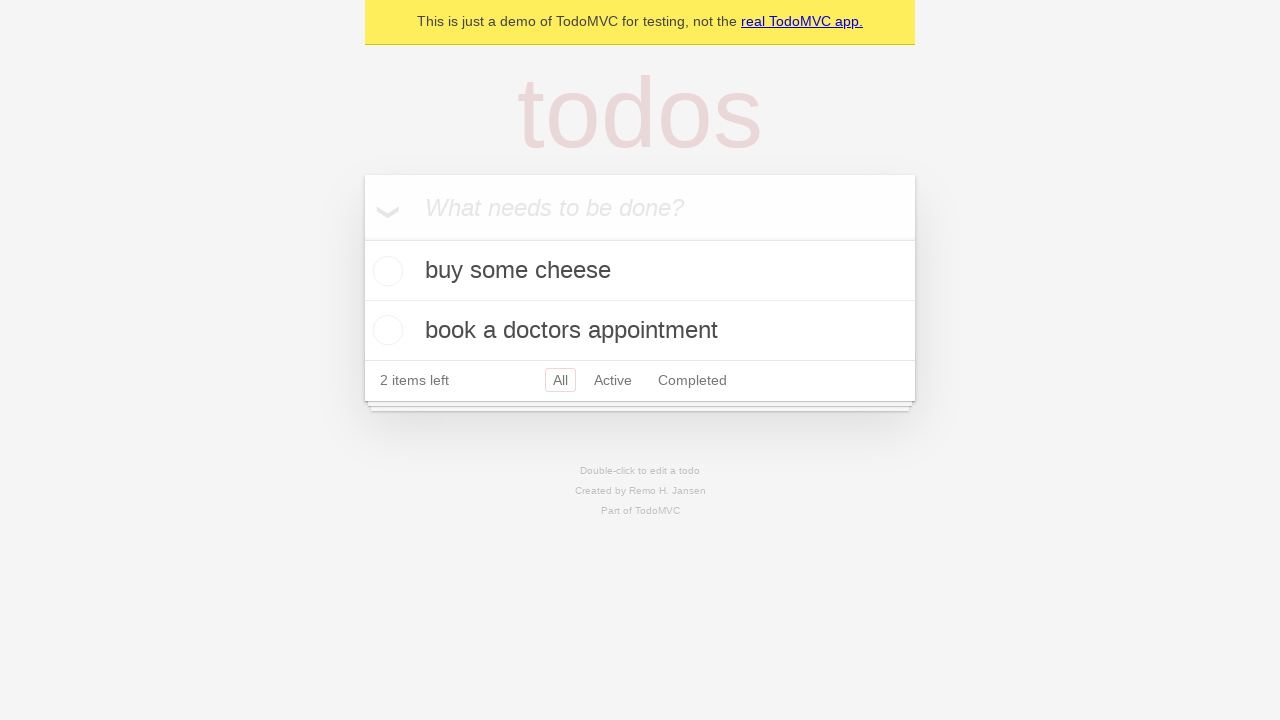

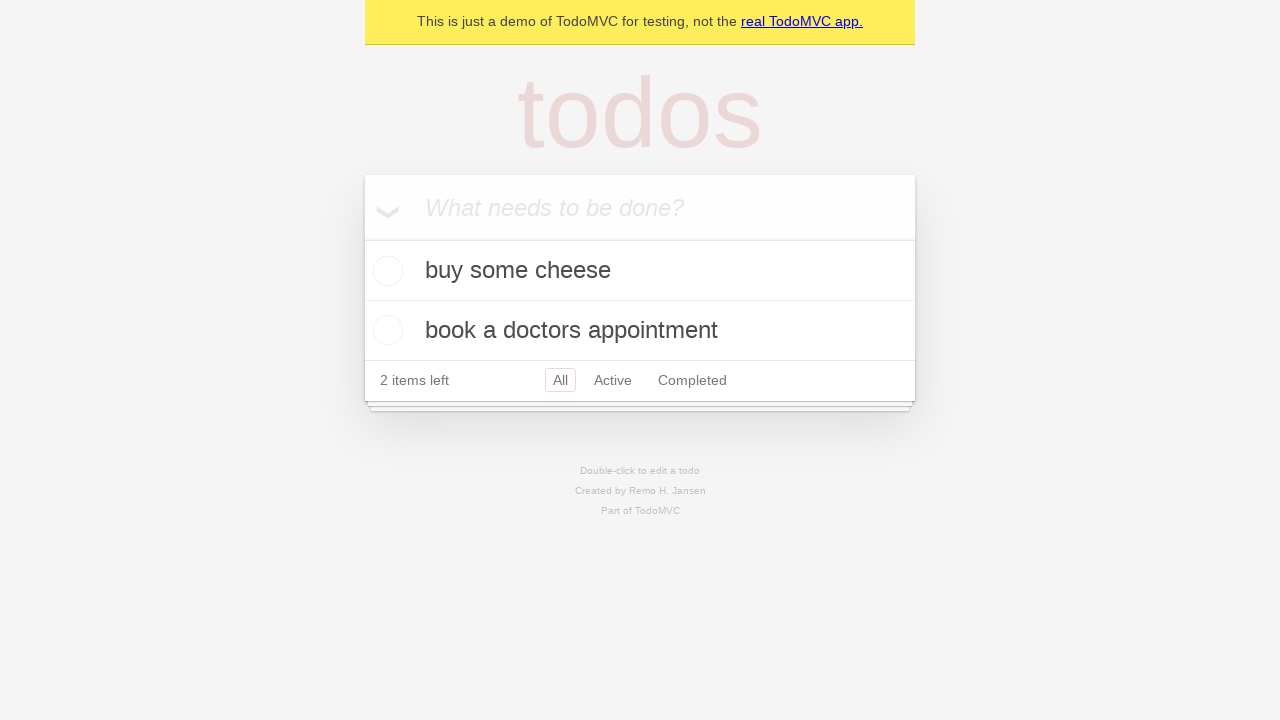